Tests handling of a simple JavaScript alert by clicking the button, reading the alert text, and accepting it

Starting URL: https://the-internet.herokuapp.com/javascript_alerts

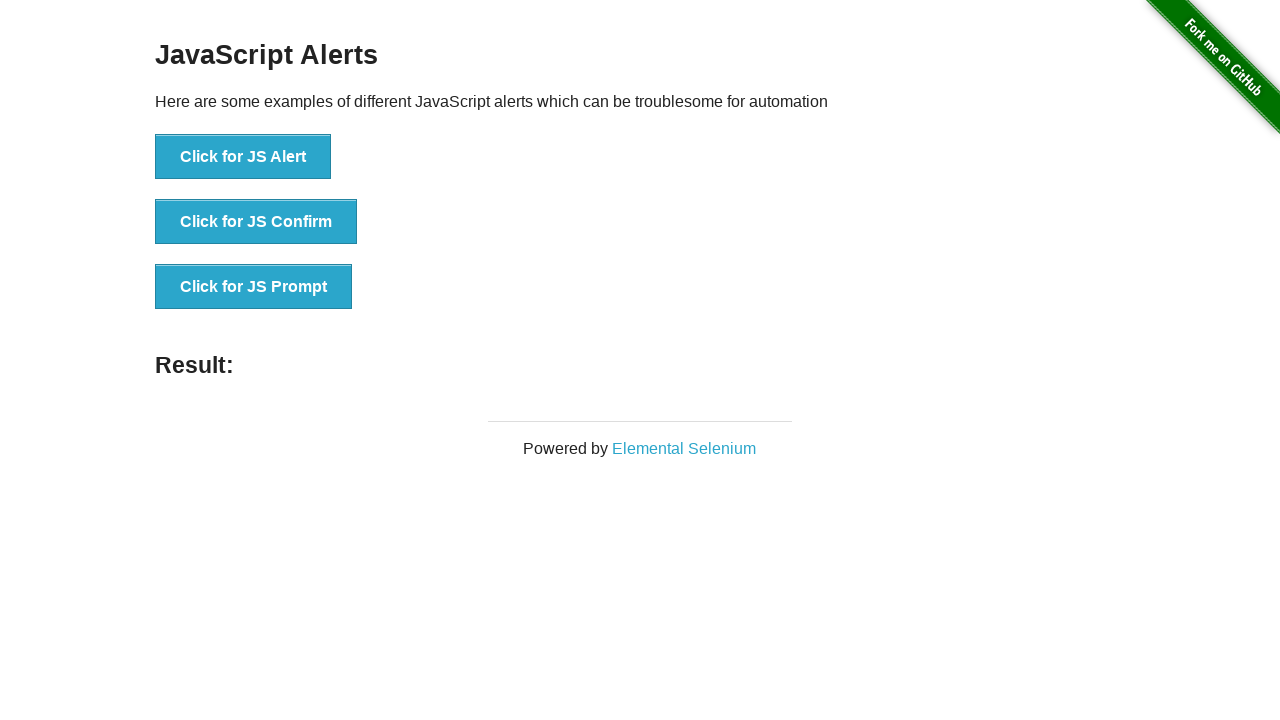

Clicked button to trigger JavaScript alert at (243, 157) on xpath=//button[text()='Click for JS Alert']
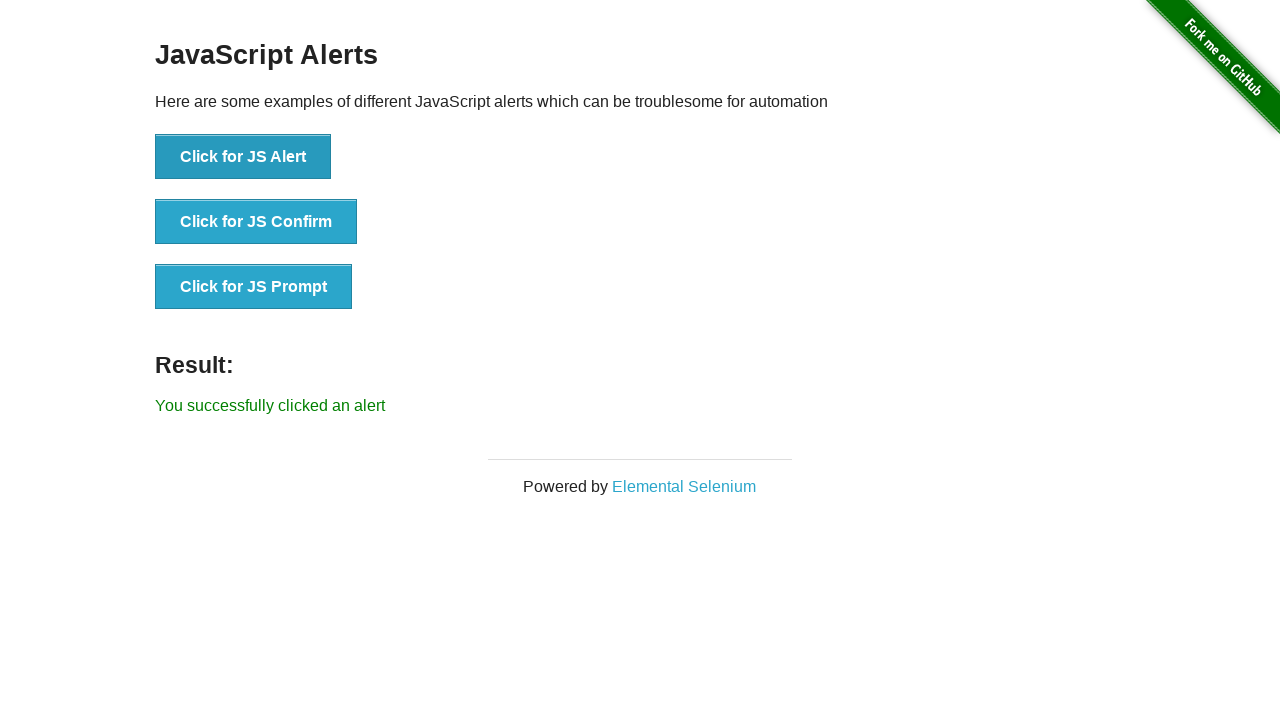

Set up dialog handler to accept the alert
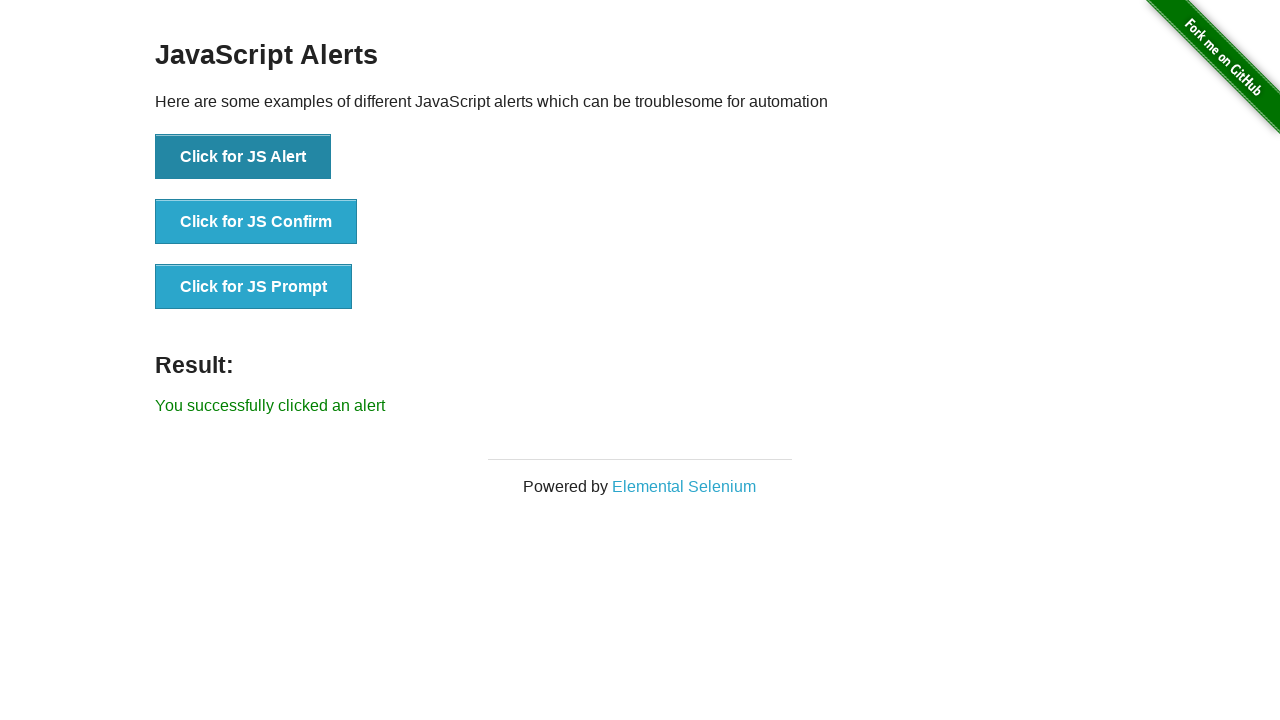

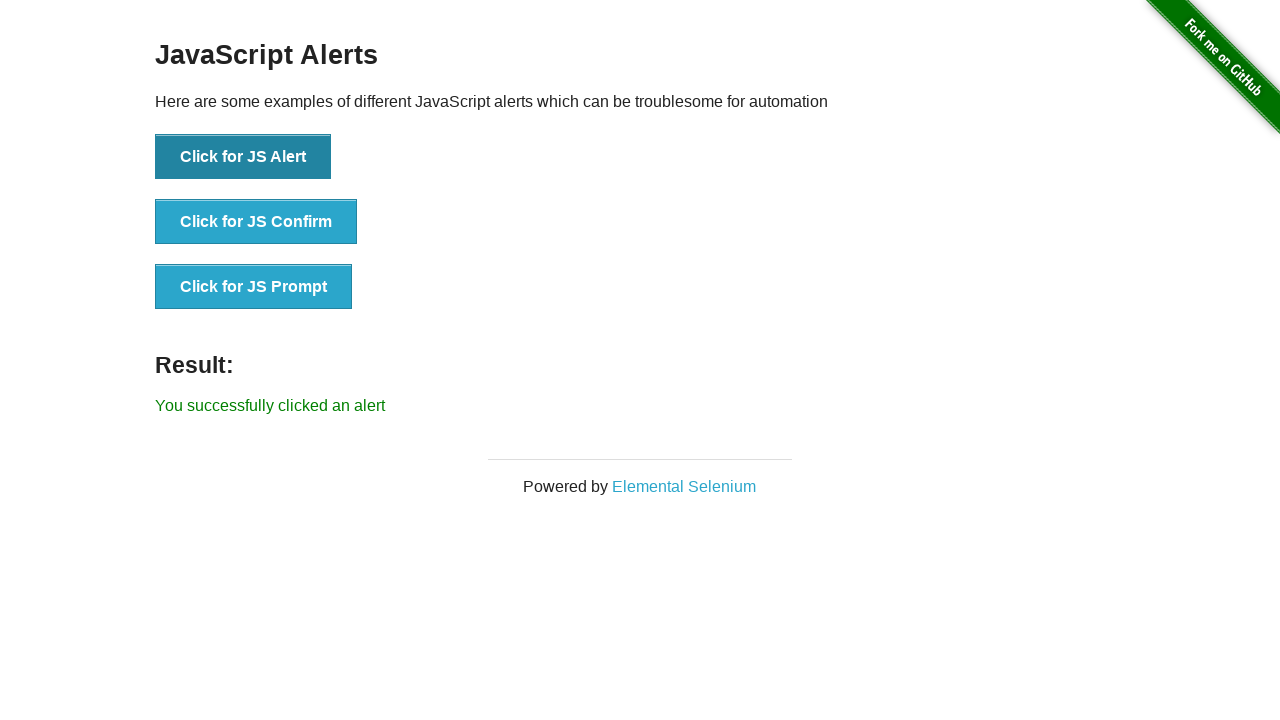